Navigates to the sahibinden.com Turkish classifieds website homepage

Starting URL: https://www.sahibinden.com/

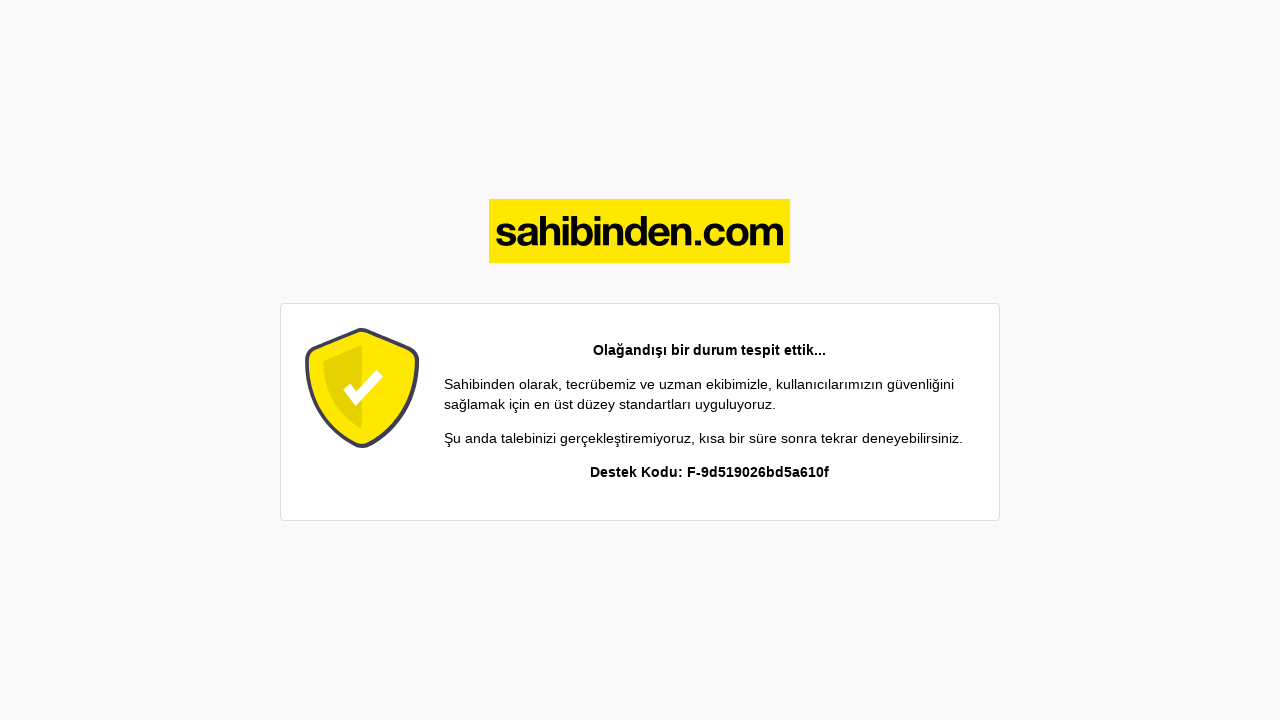

Navigated to sahibinden.com Turkish classifieds website homepage
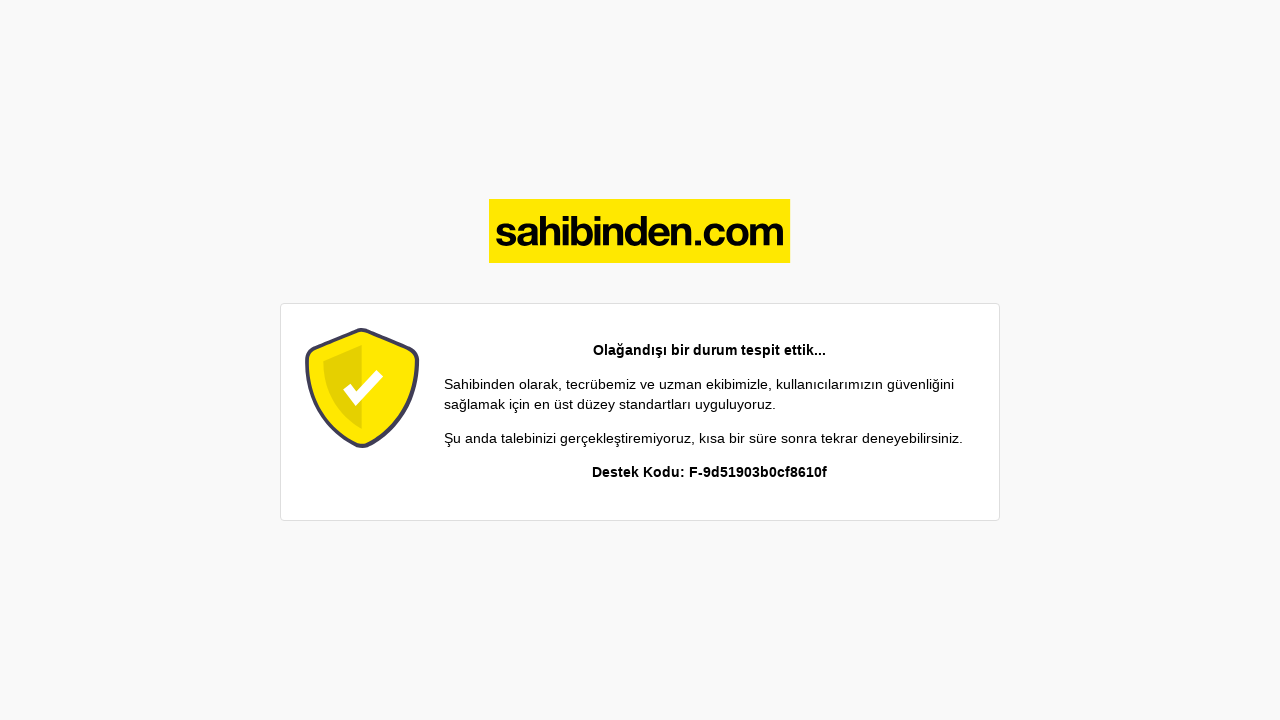

Waited for page DOM to be fully loaded
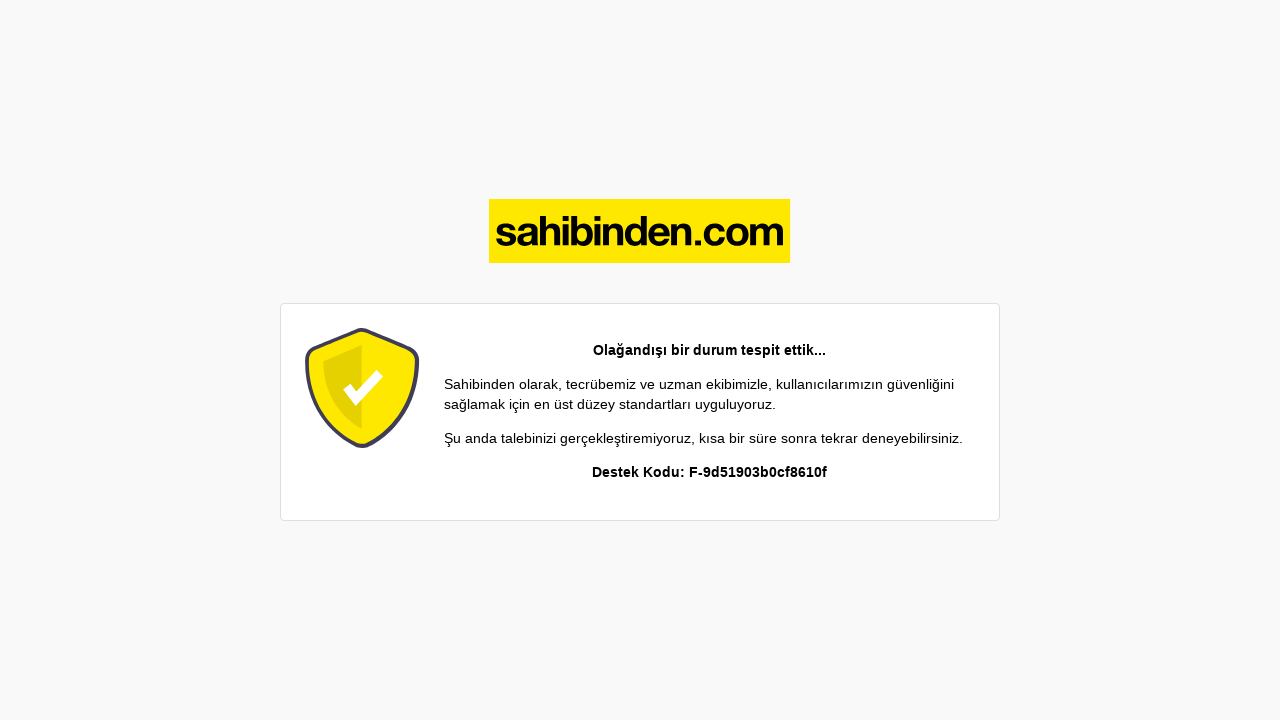

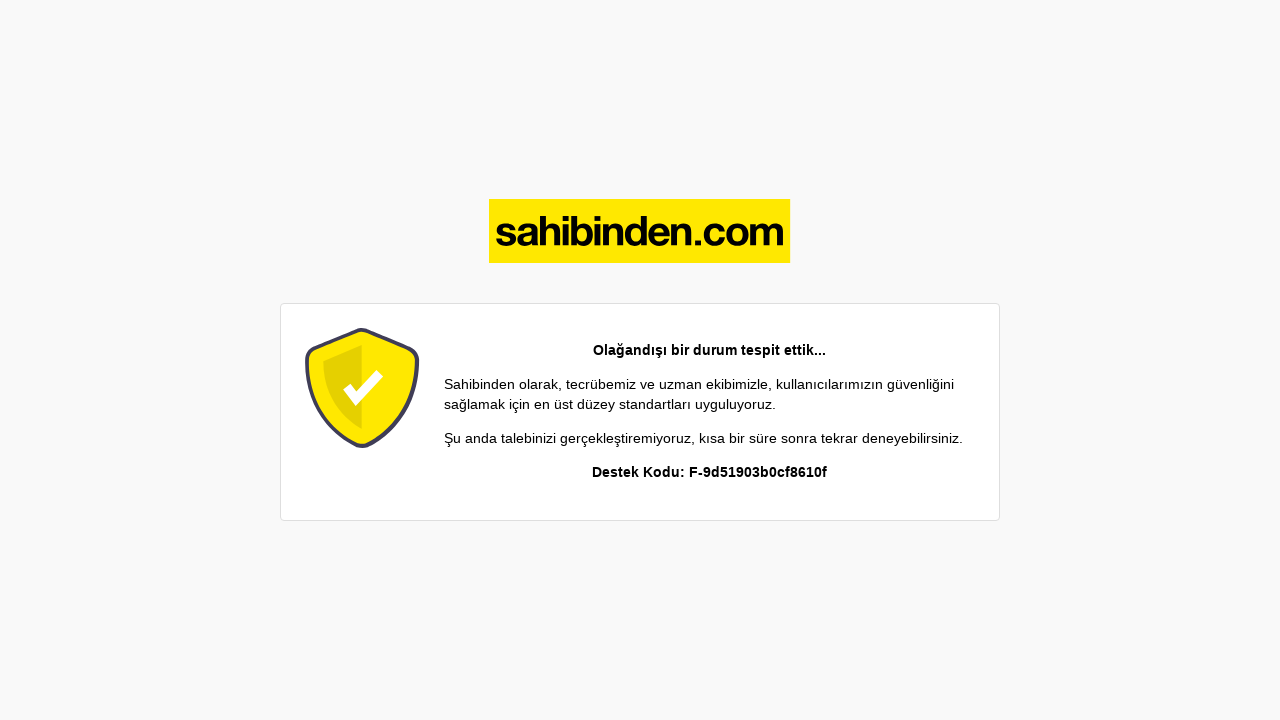